Tests the Selenium web form by navigating to the page and clicking the submit button

Starting URL: https://www.selenium.dev/selenium/web/web-form.html

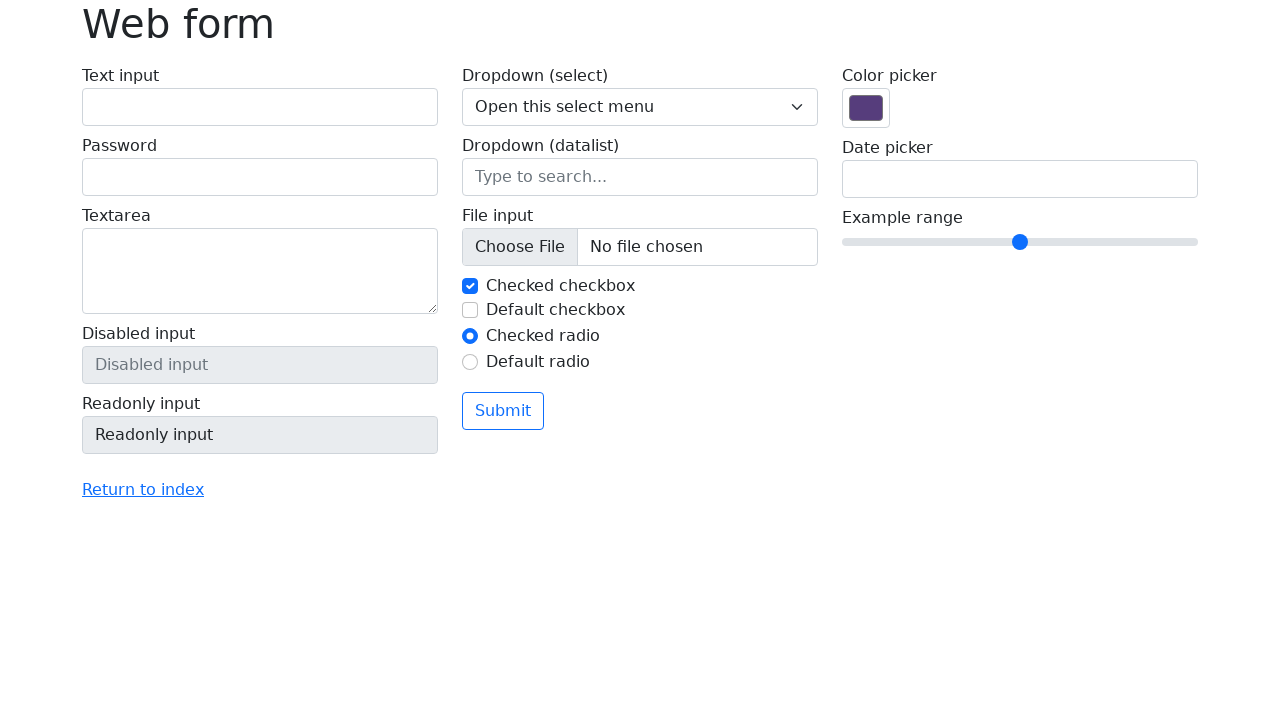

Navigated to Selenium web form page
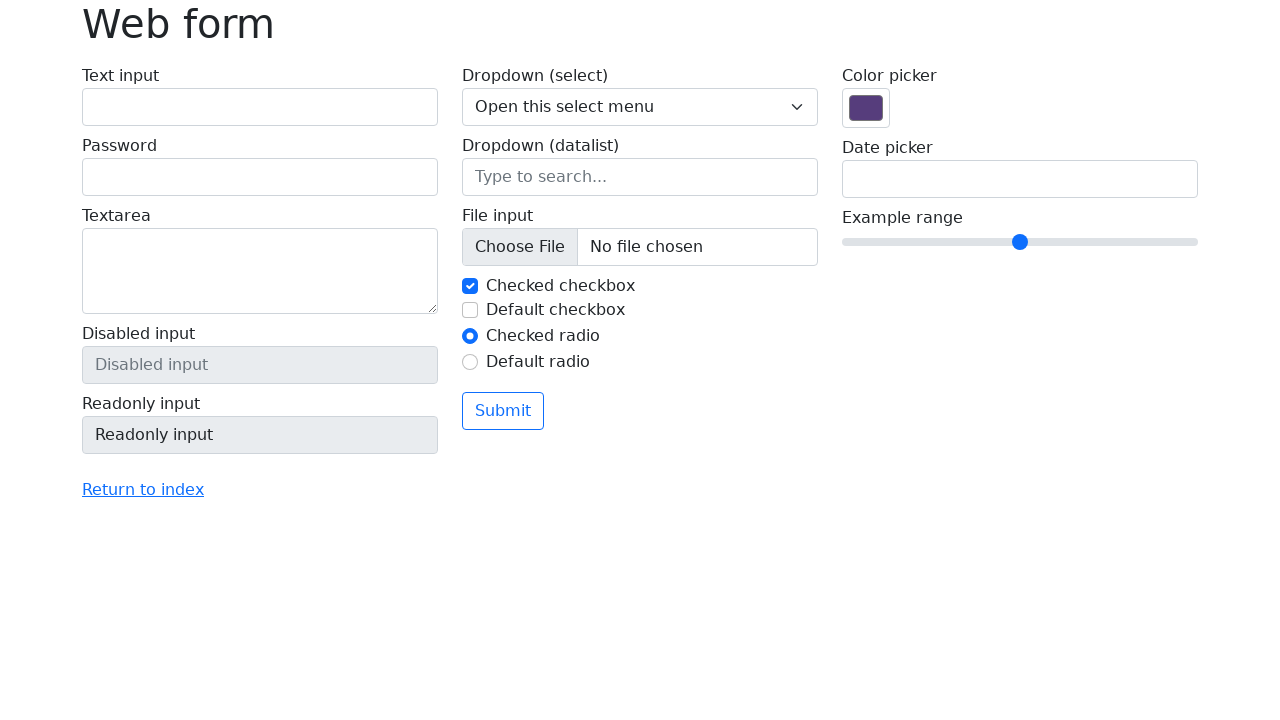

Clicked the submit button at (503, 411) on button[type='submit']
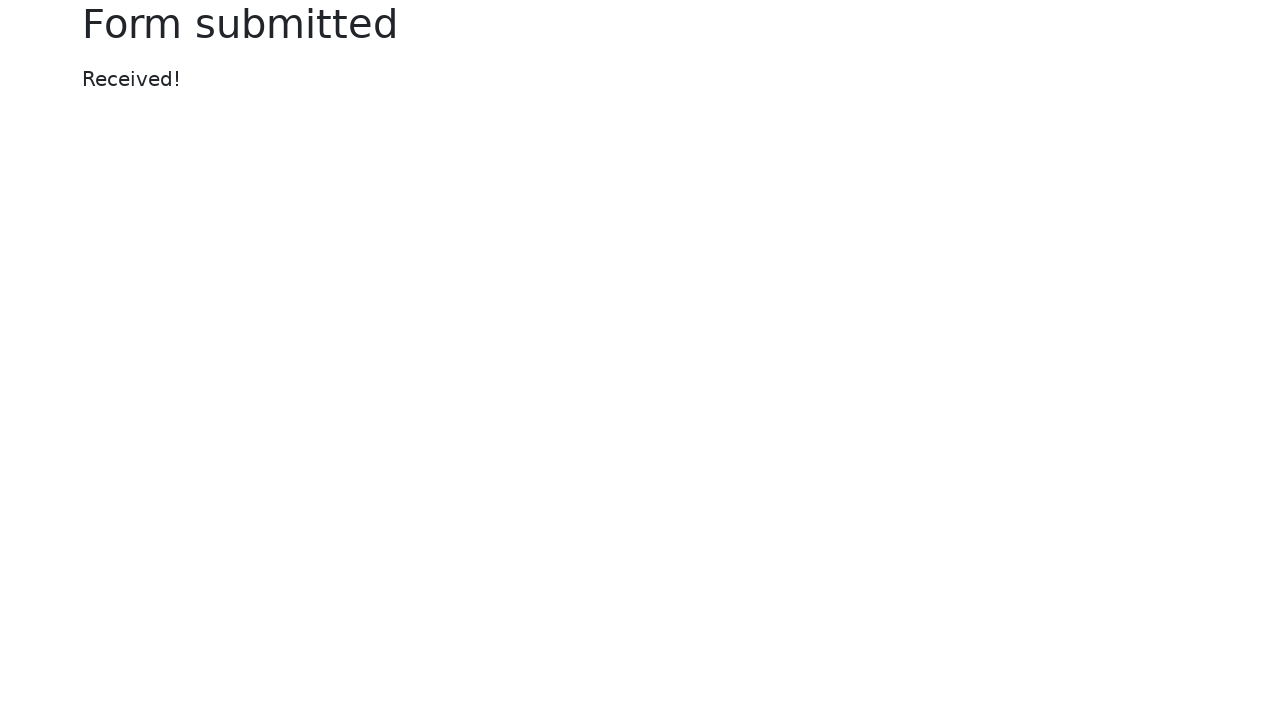

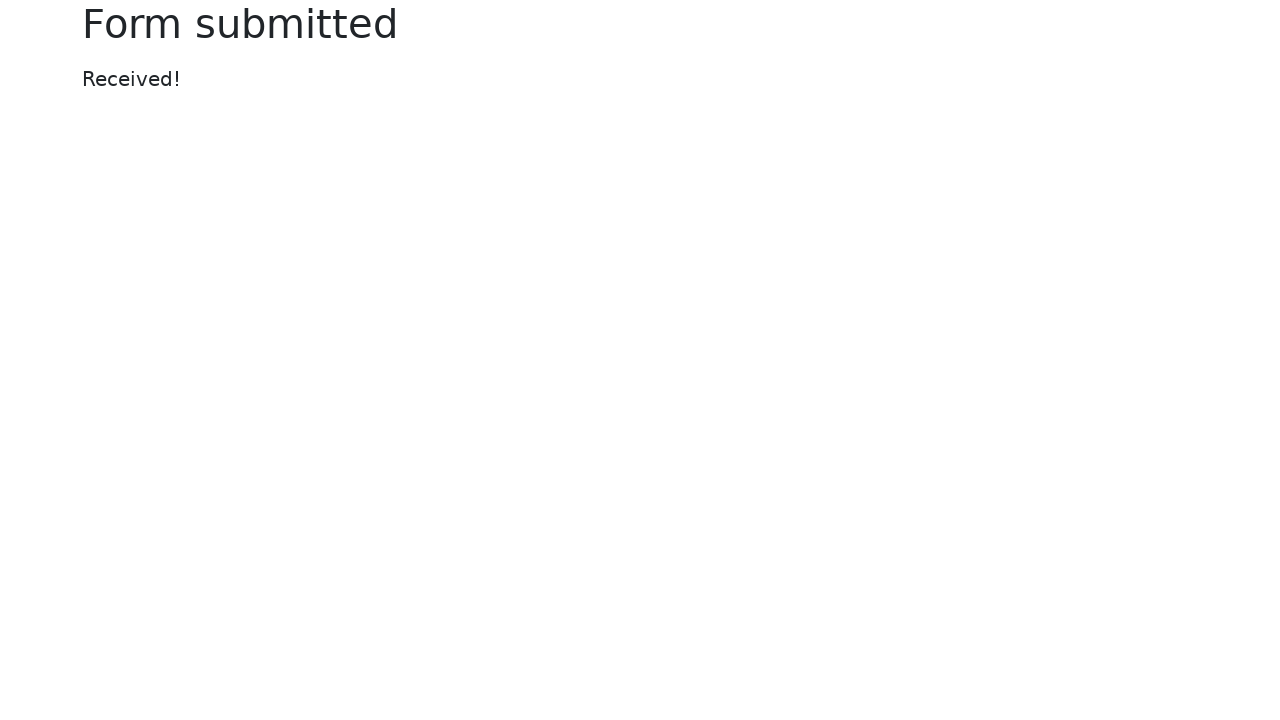